Tests validation of invalid input by entering non-numeric text in the amount field and verifying error message appears

Starting URL: https://currency-exchange-momence-task.netlify.app

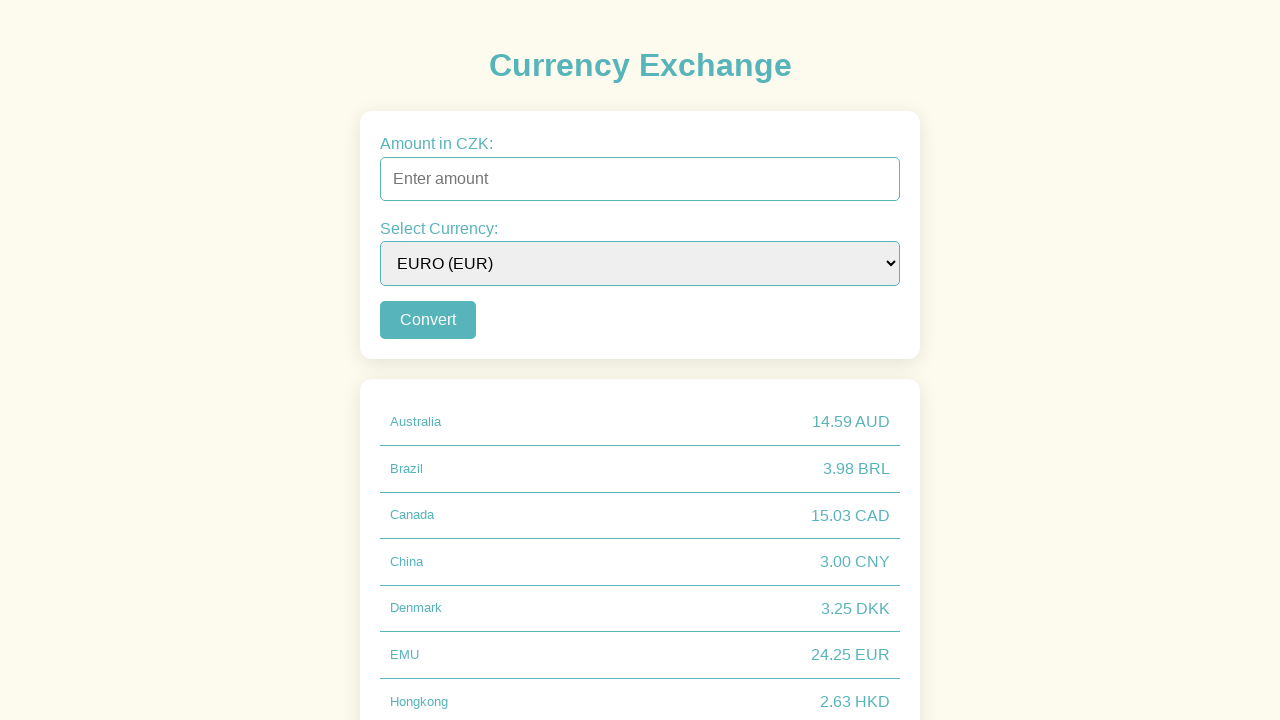

Filled amount field with invalid text 'abc' on input[name="amount"]
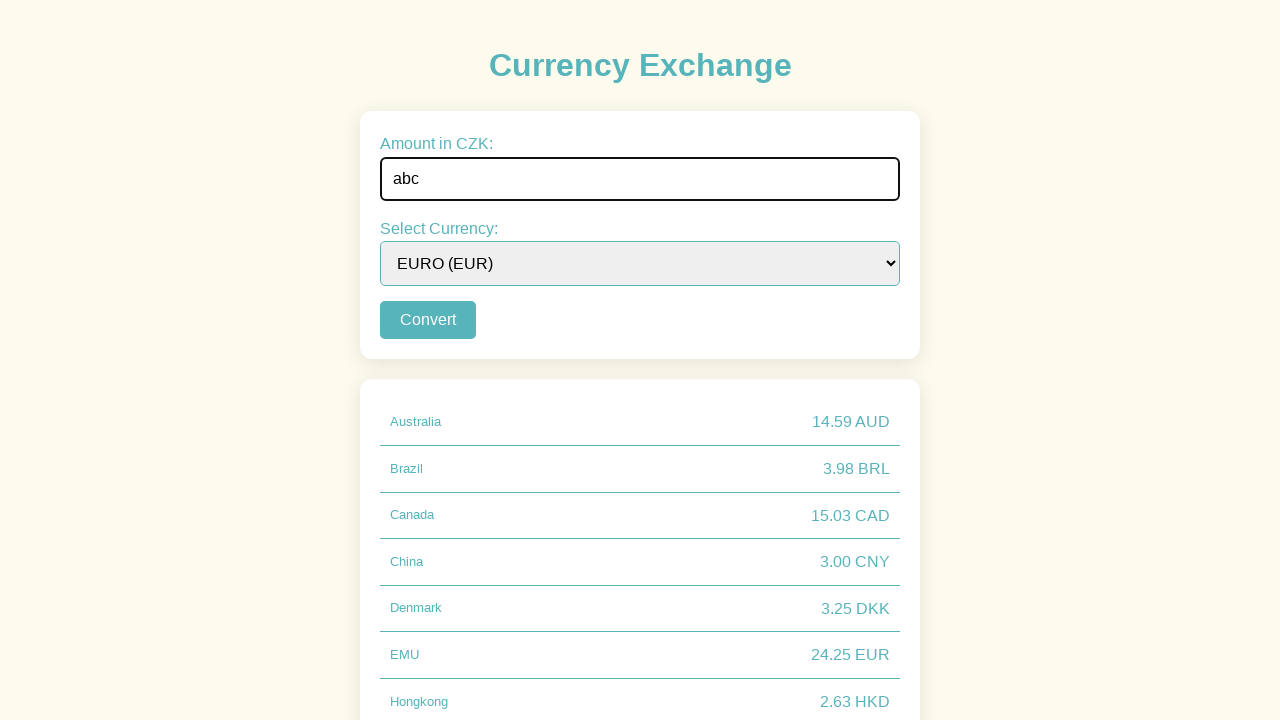

Clicked Convert button at (428, 320) on text=Convert
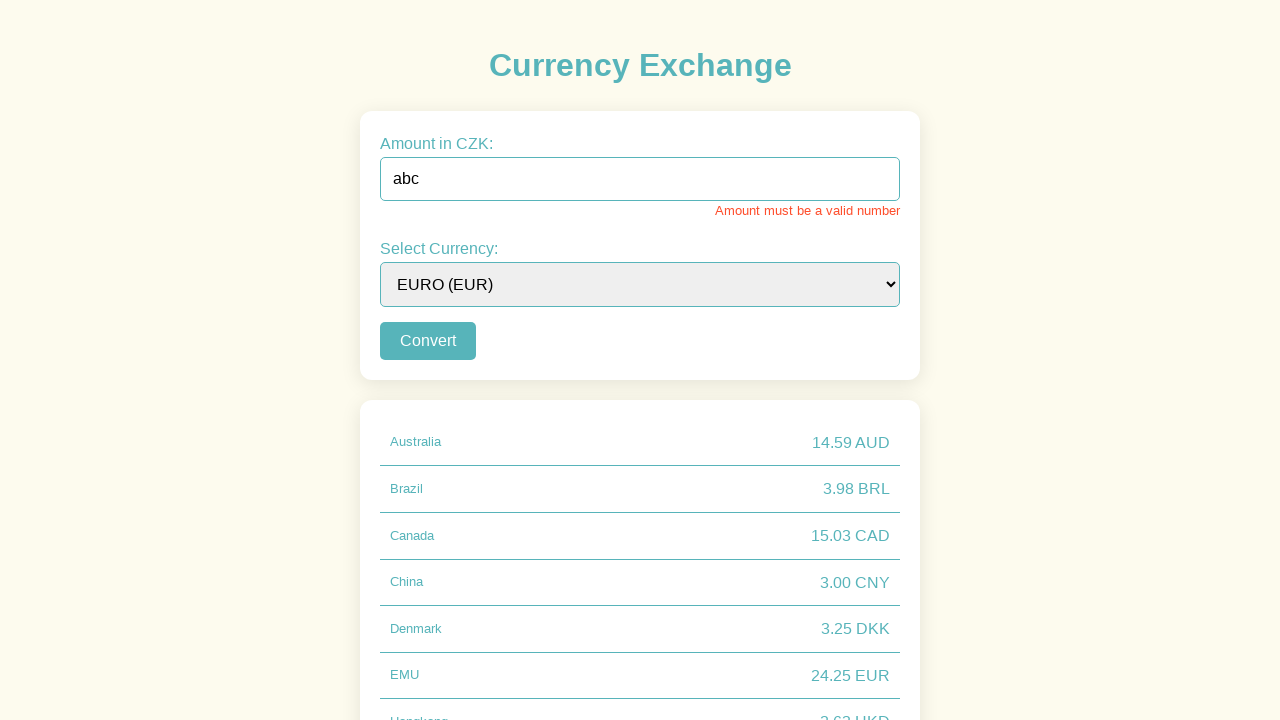

Validation error message appeared: 'Amount must be a valid number'
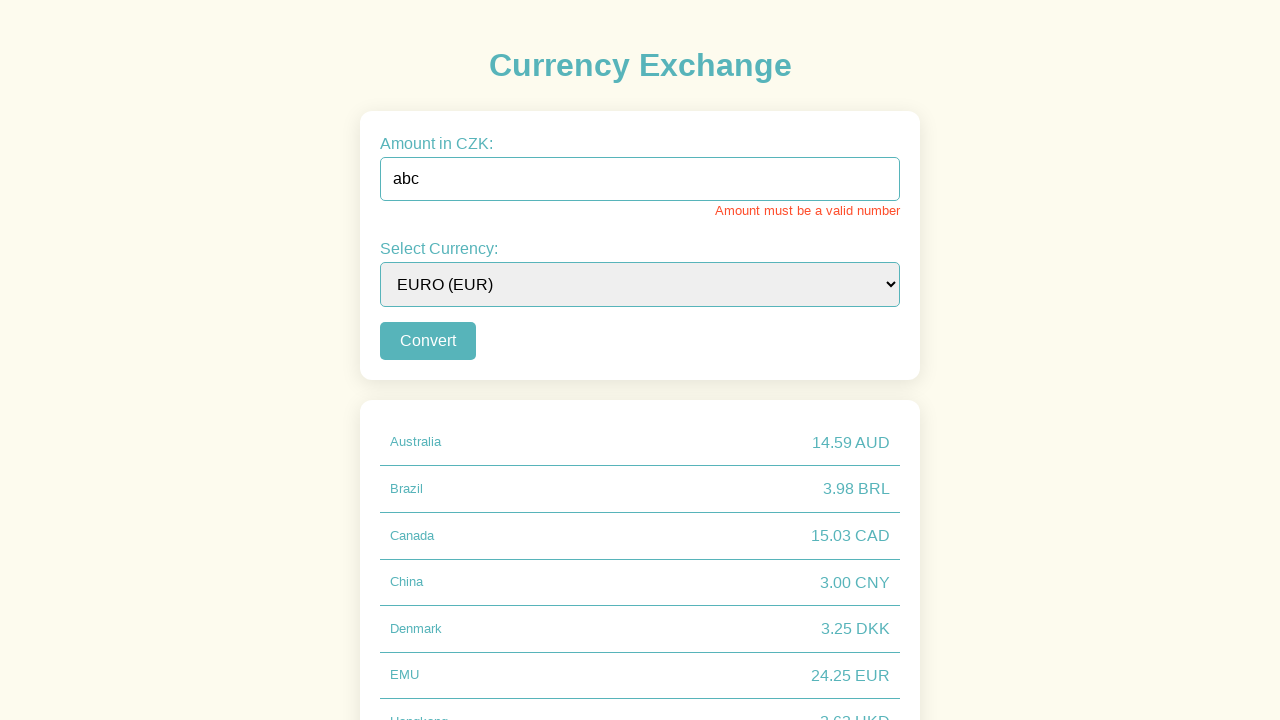

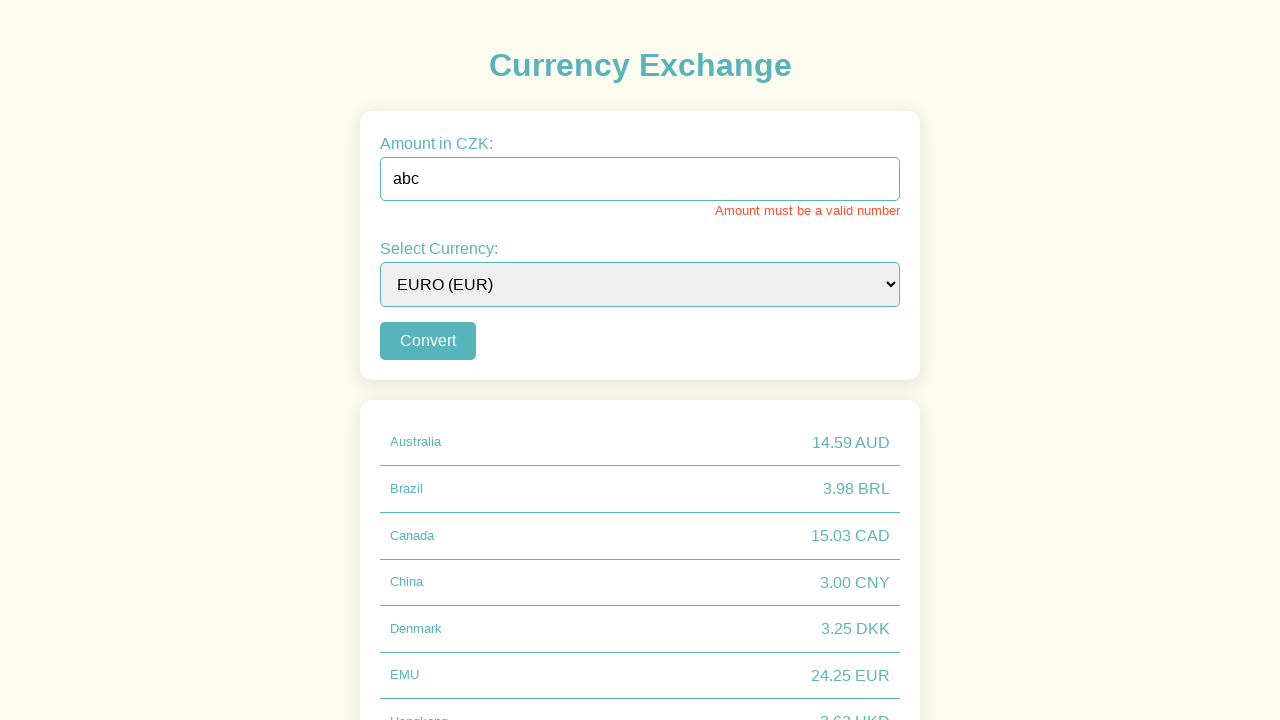